Tests invalid zip code entry (4 digits) in registration form and verifies that error message is displayed

Starting URL: https://www.sharelane.com/cgi-bin/register.py

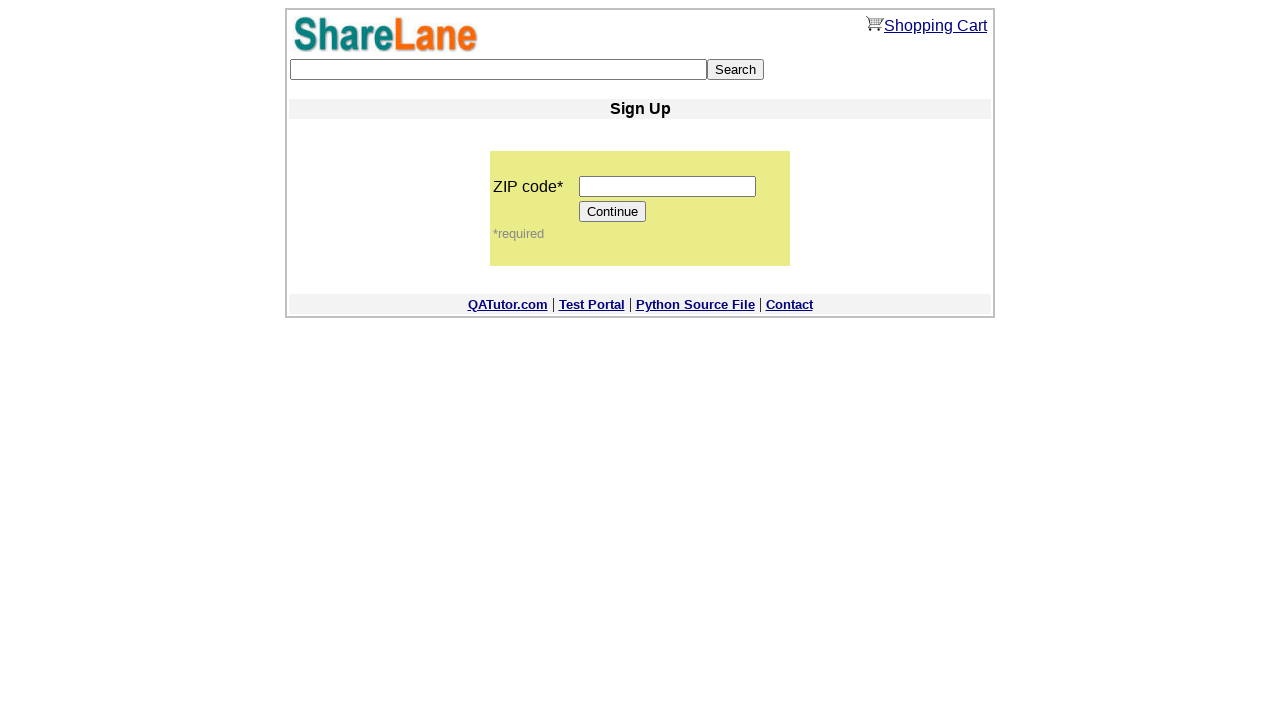

Entered invalid 4-digit zip code '1234' in zip code field on input[name='zip_code']
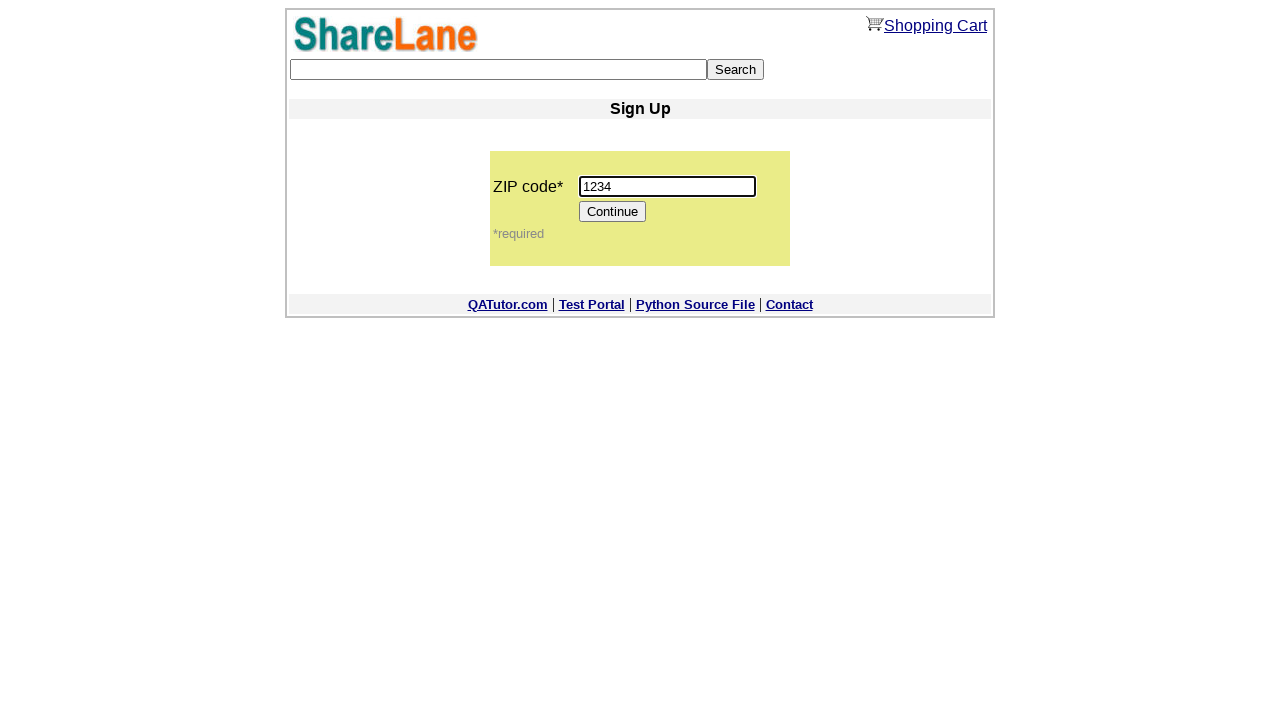

Clicked Continue button to submit form with invalid zip code at (613, 212) on input[value='Continue']
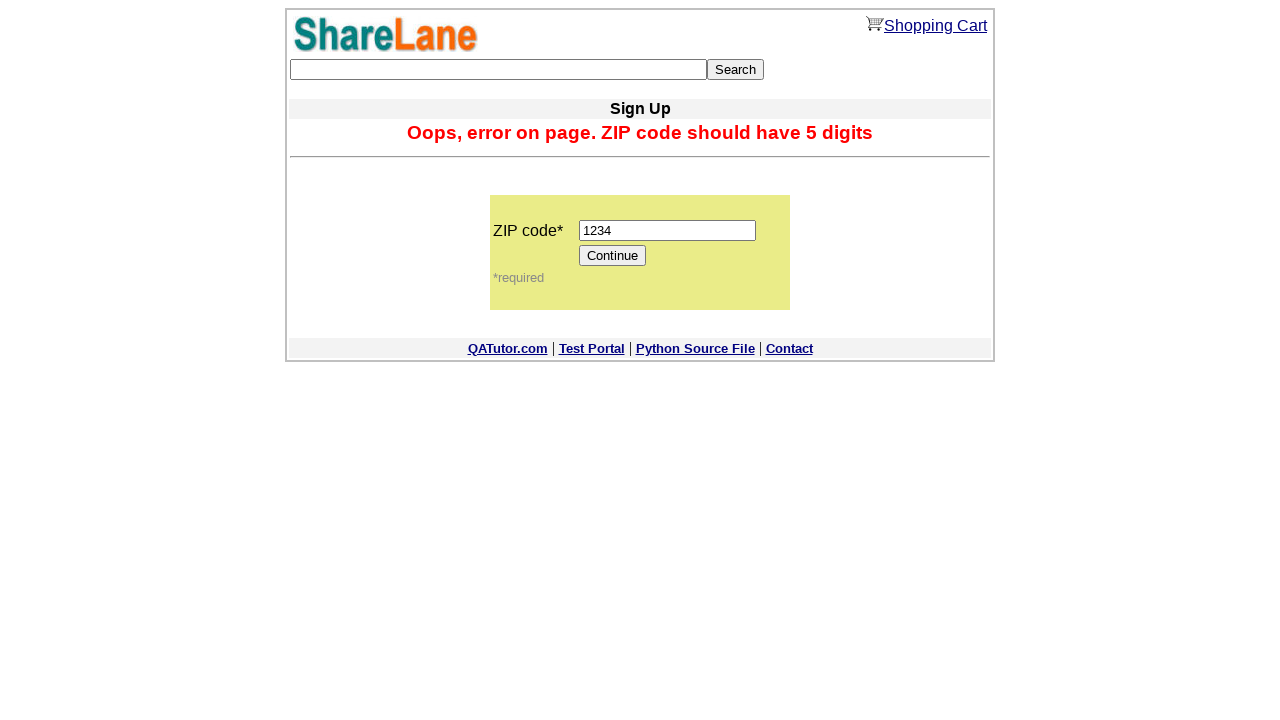

Error message displayed for invalid zip code entry
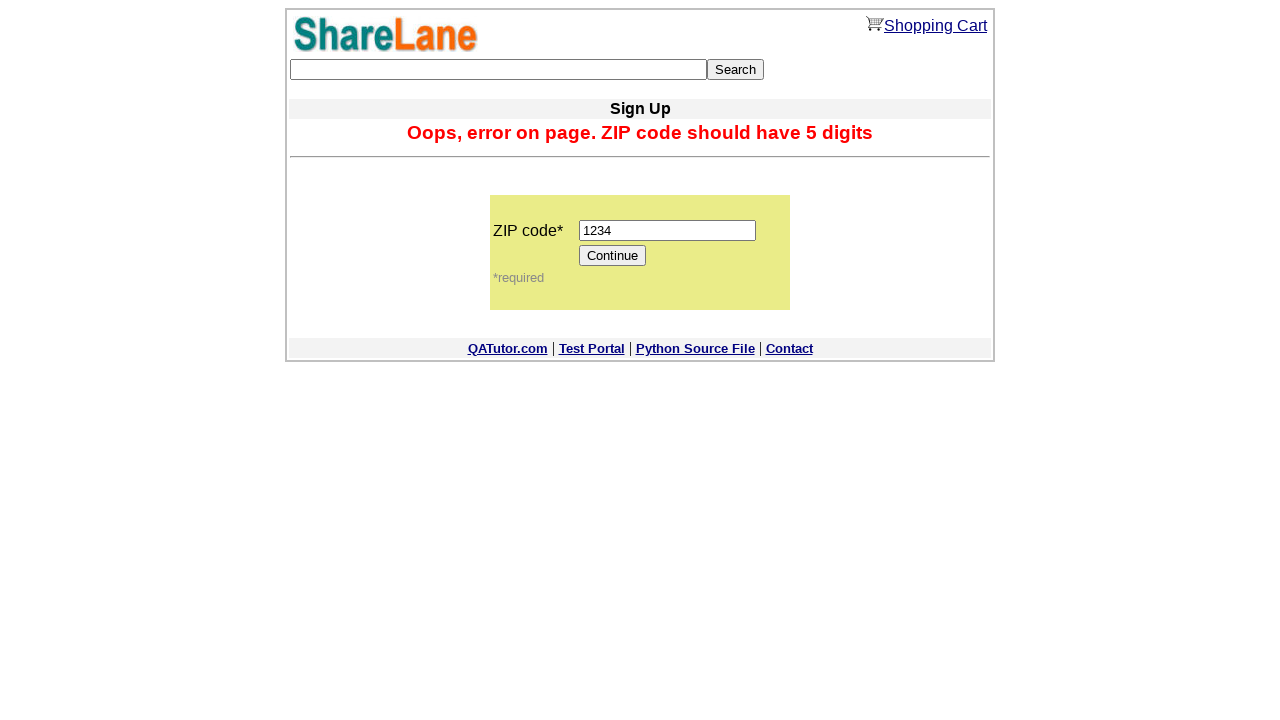

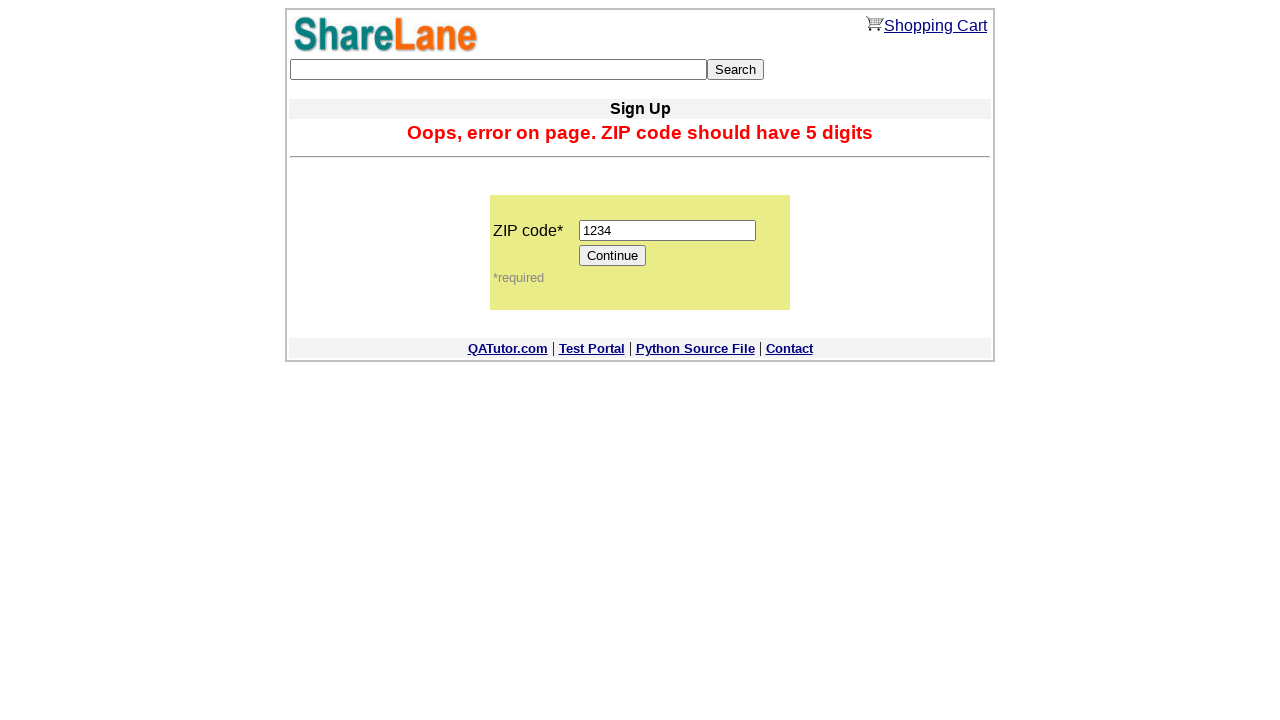